Tests the locators page by verifying both heading texts are displayed and buttons are enabled/clickable

Starting URL: https://kristinek.github.io/site/examples/locators

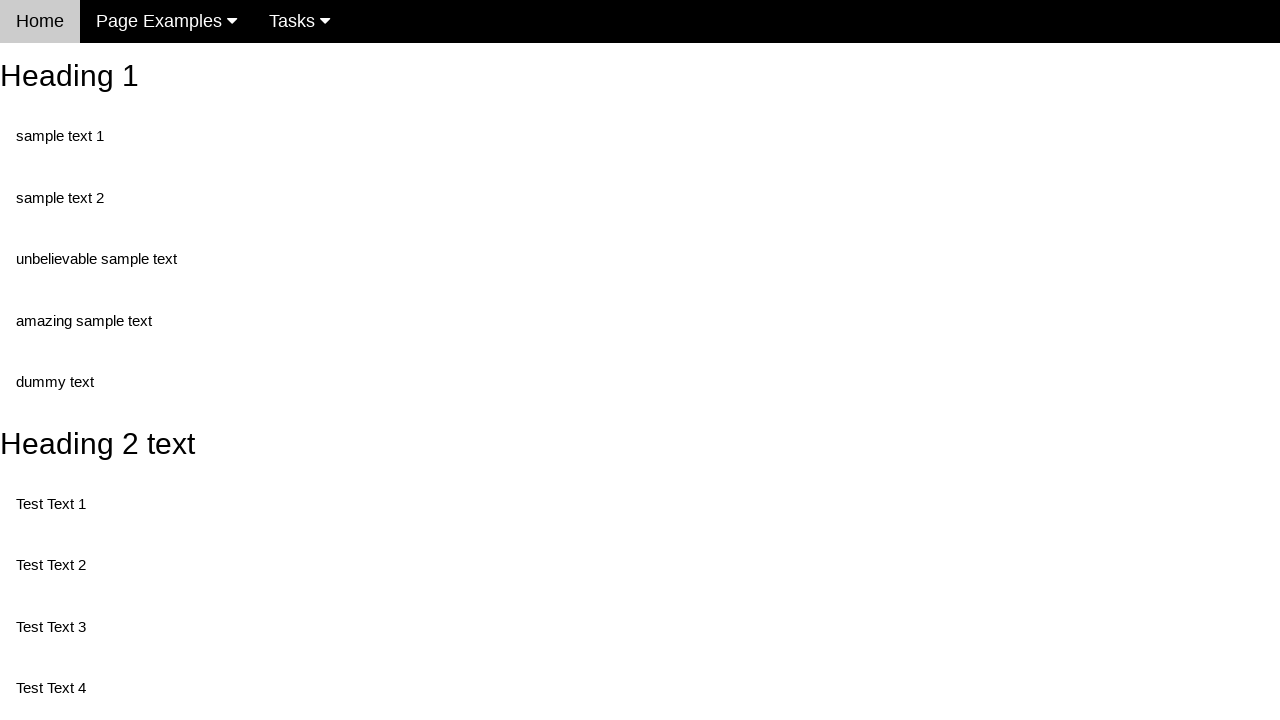

Navigated to locators page
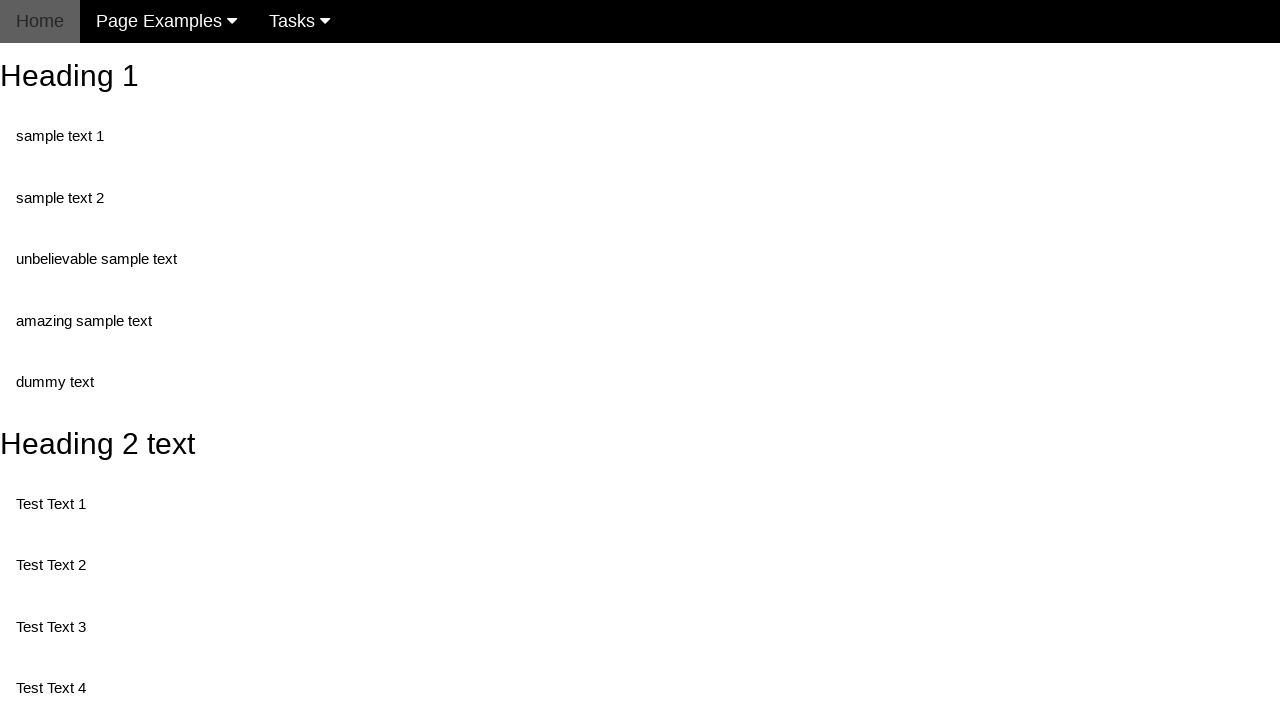

Located heading 1 element
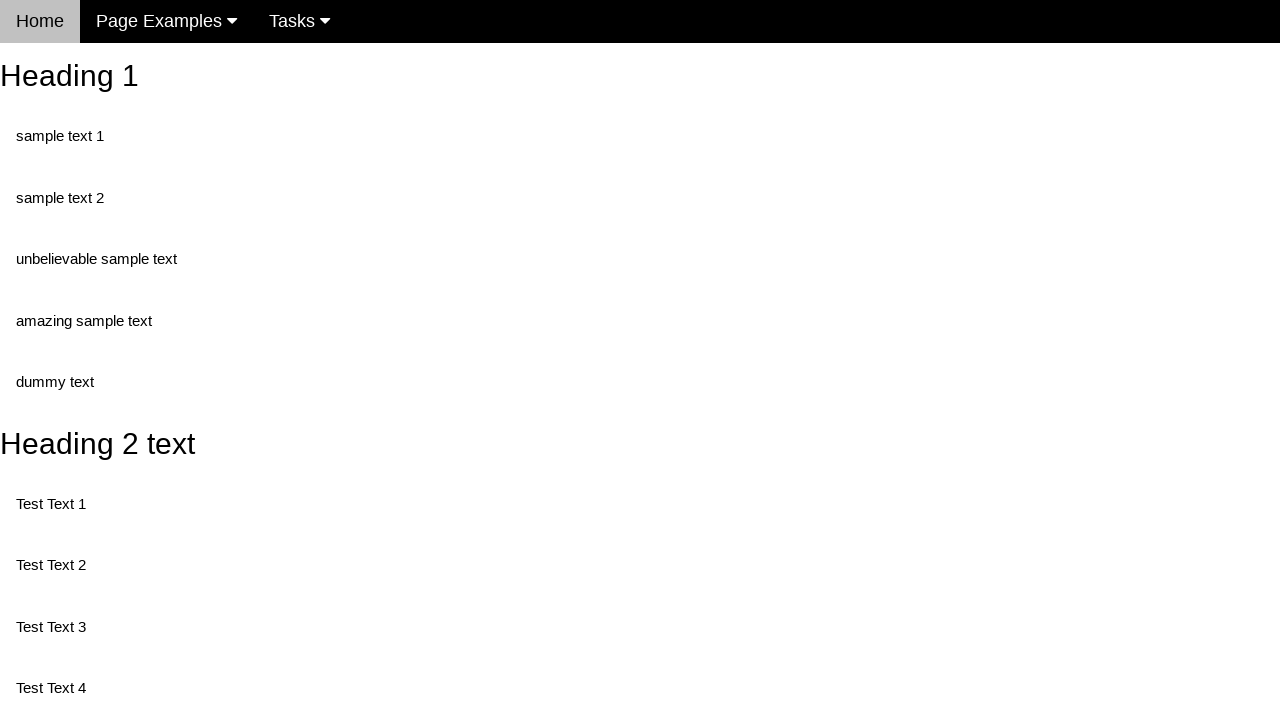

Verified heading 1 displays 'Heading 1'
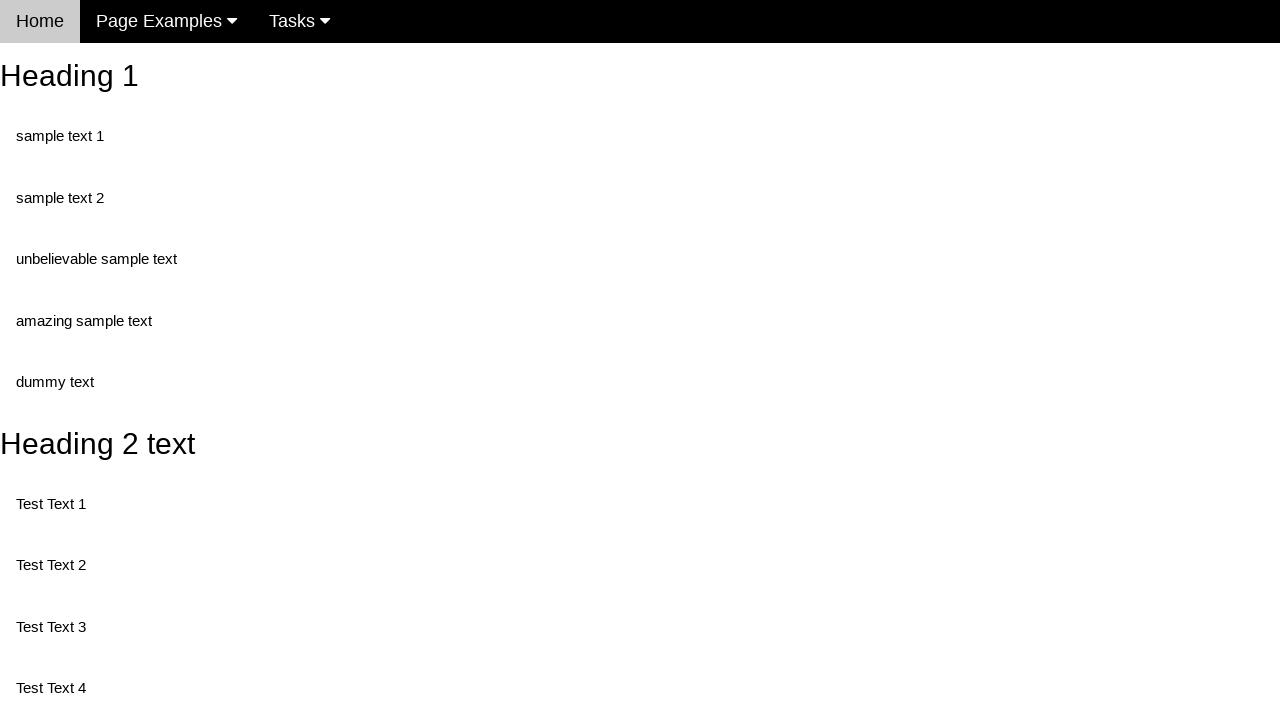

Located heading 2 element
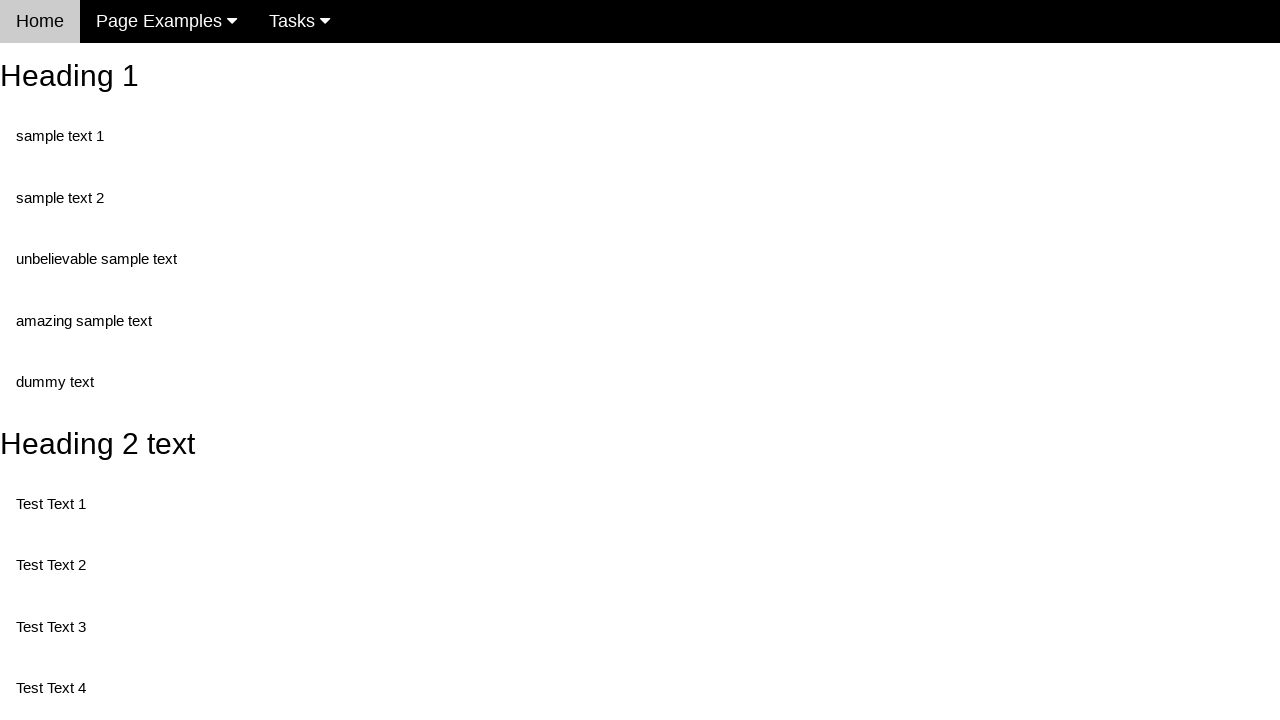

Verified heading 2 displays 'Heading 2 text'
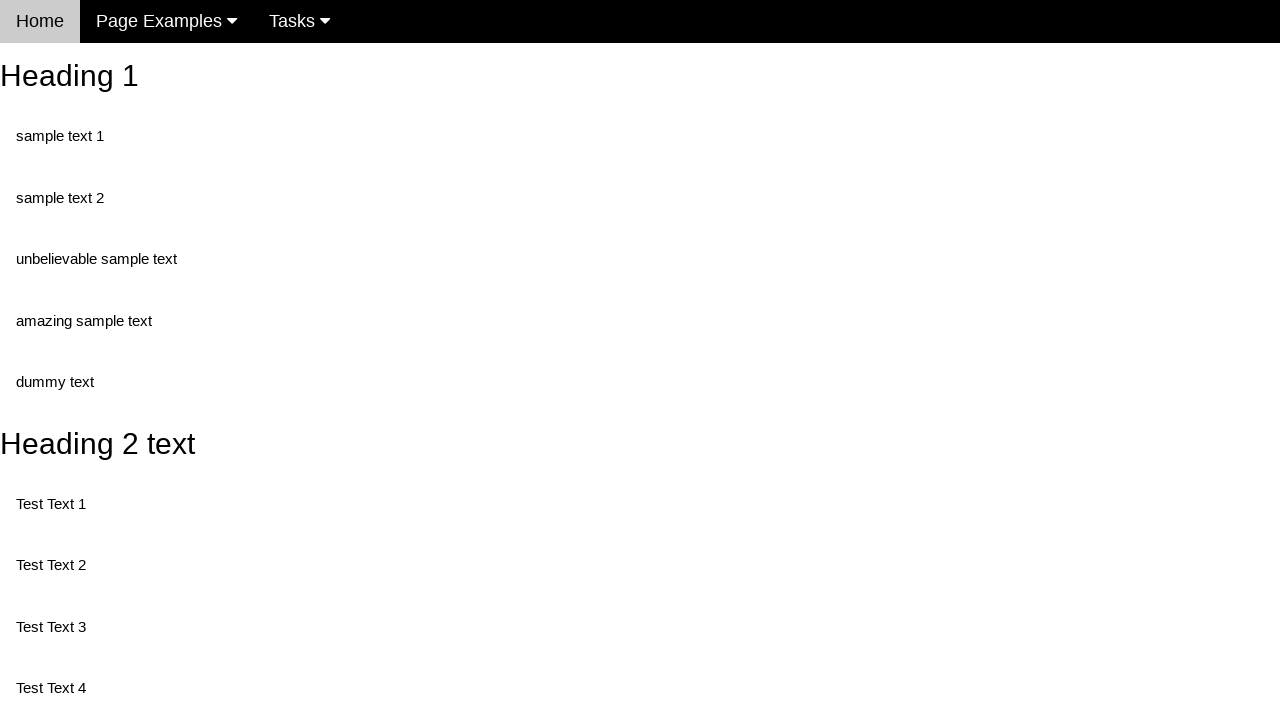

Located button 1 element
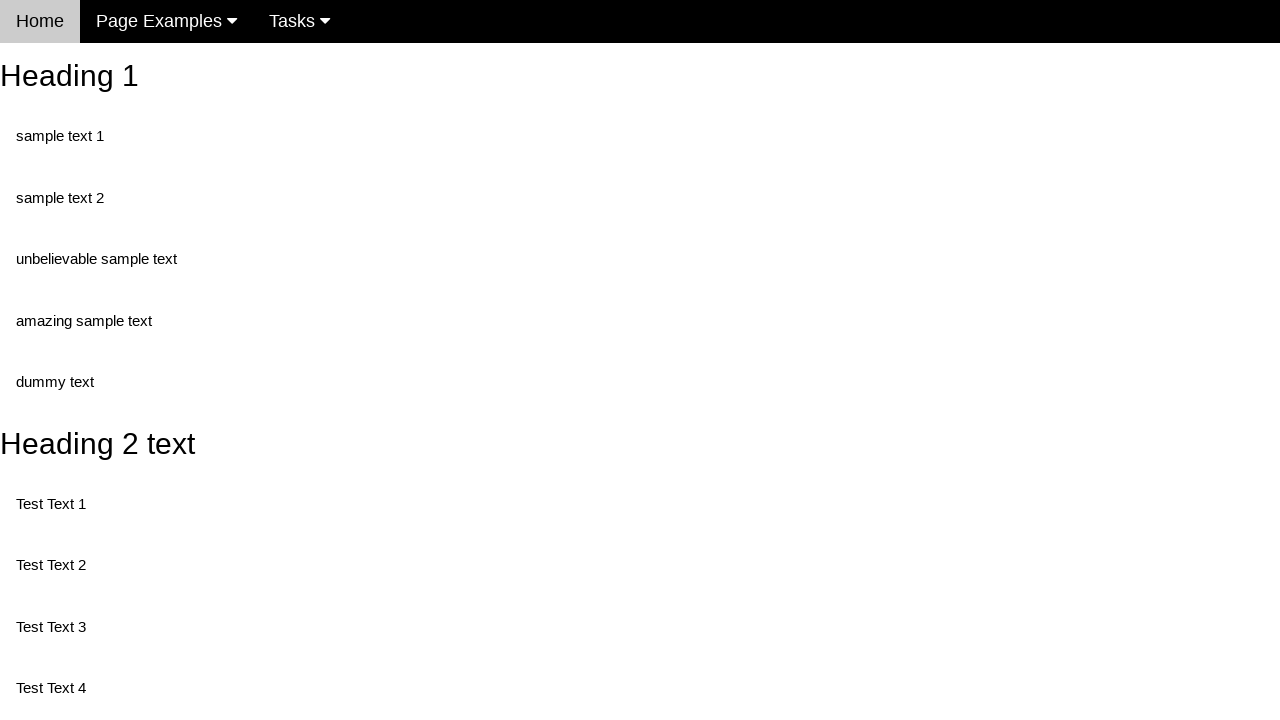

Verified button 1 is enabled
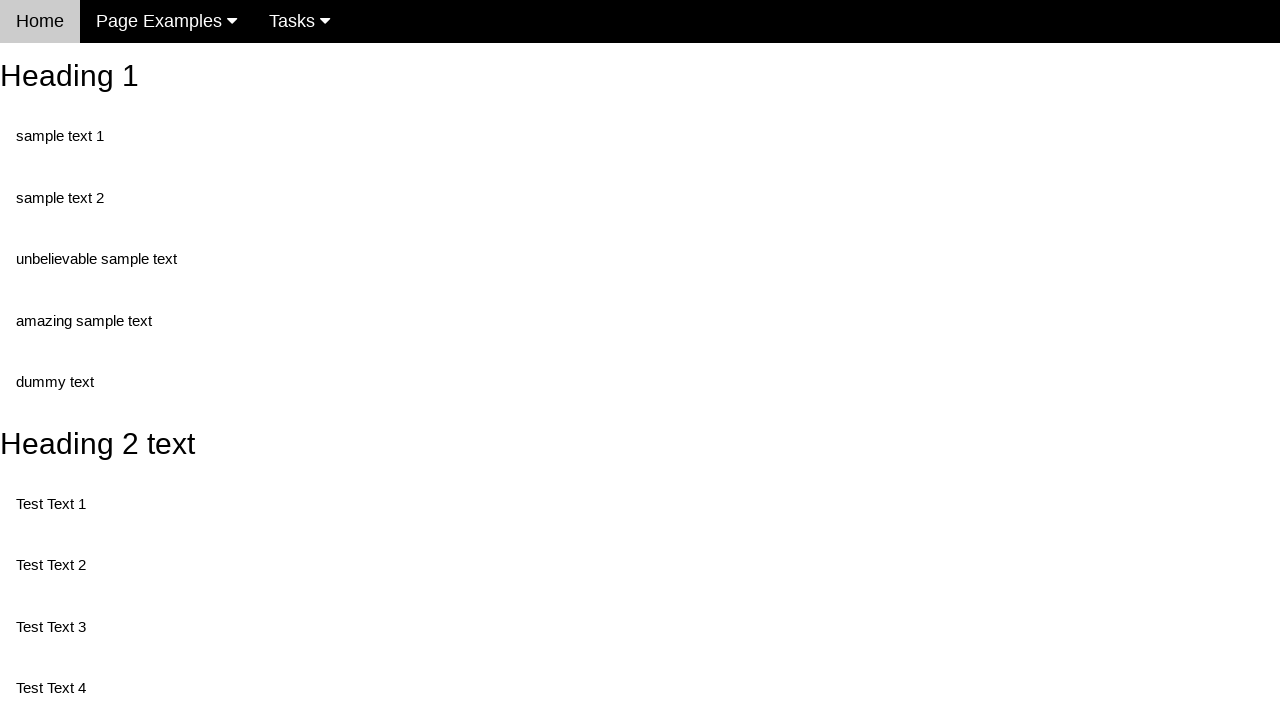

Located button 2 element
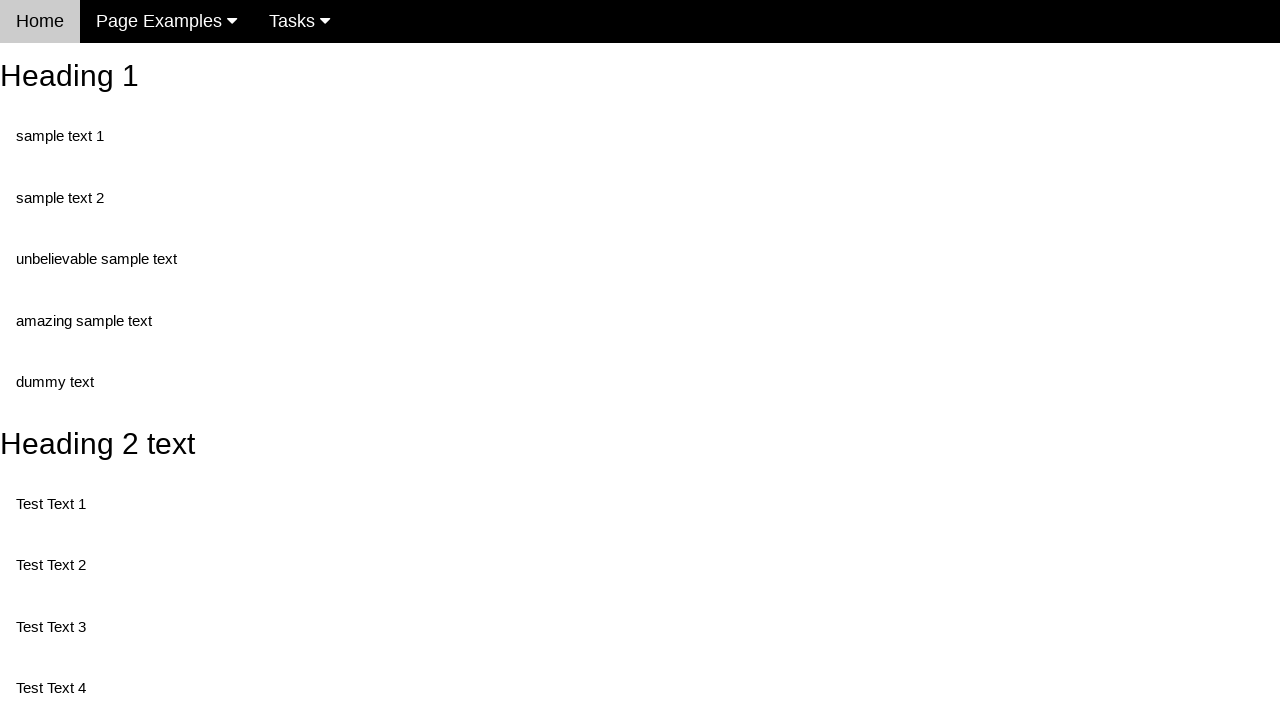

Verified button 2 is enabled
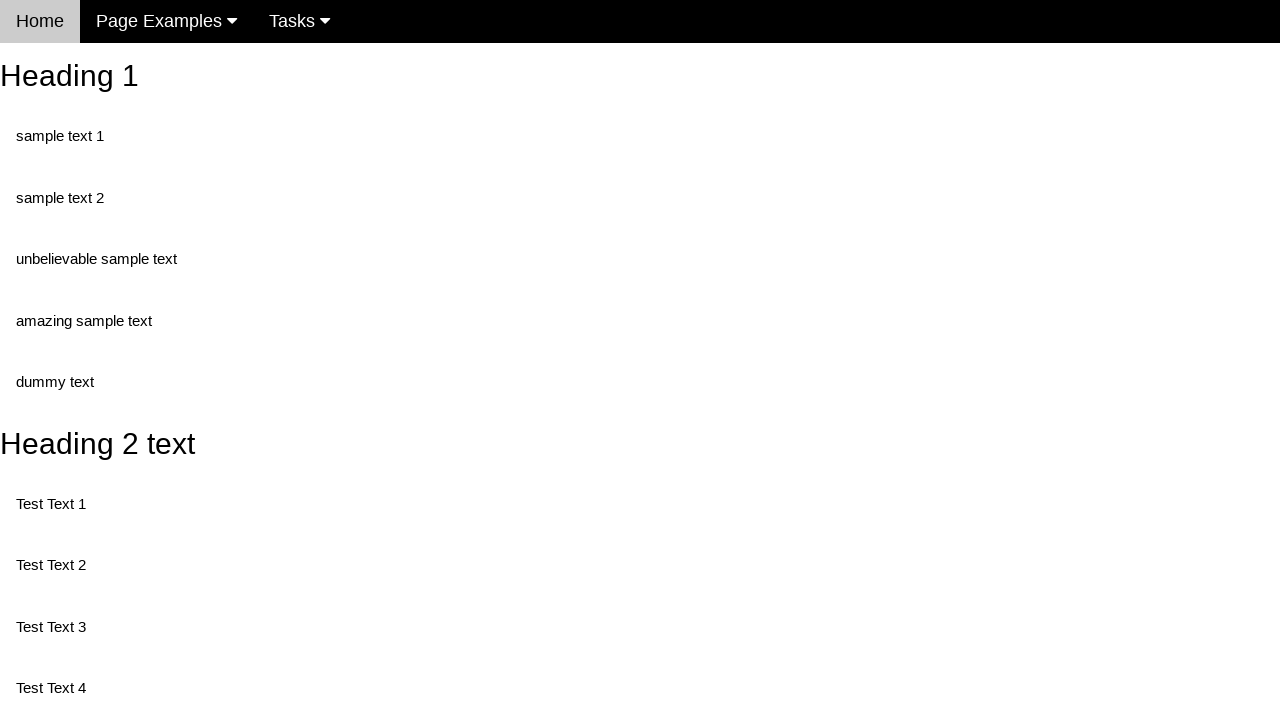

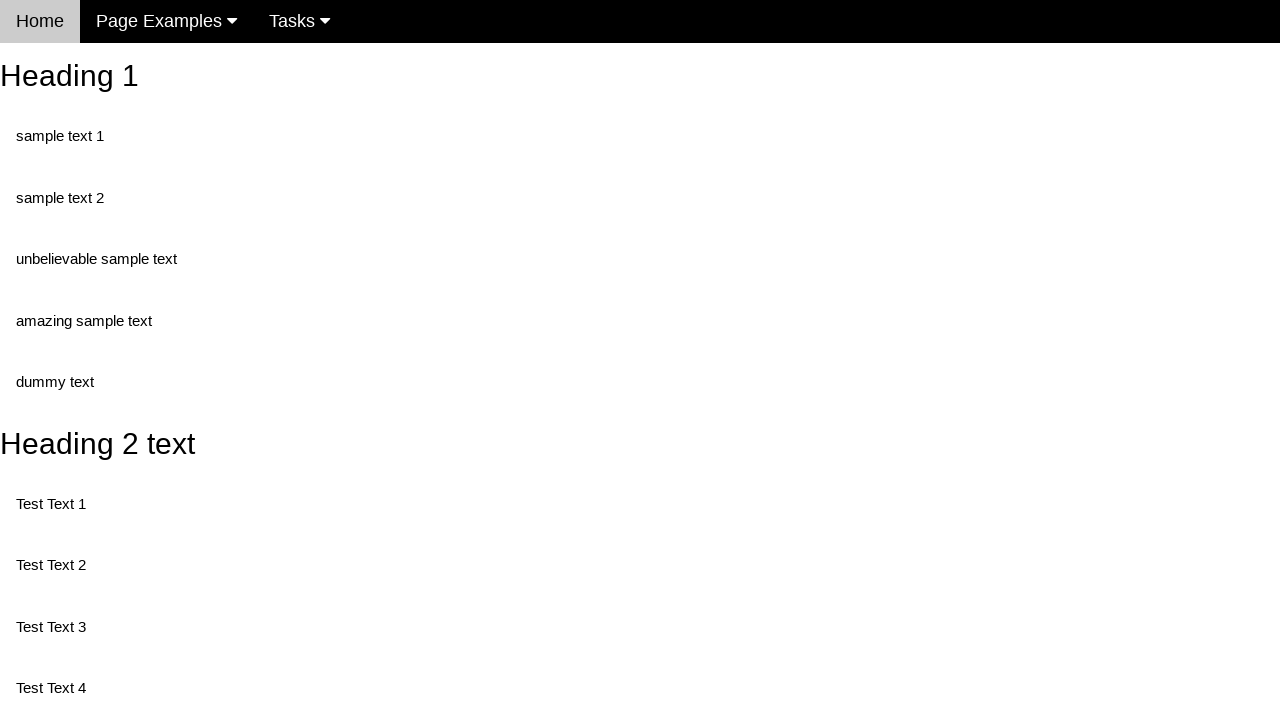